Tests mouse hover functionality by hovering over a dropdown button, retrieving dropdown menu items, and clicking on a specific item

Starting URL: http://seleniumpractise.blogspot.com/2016/08/how-to-perform-mouse-hover-in-selenium.html

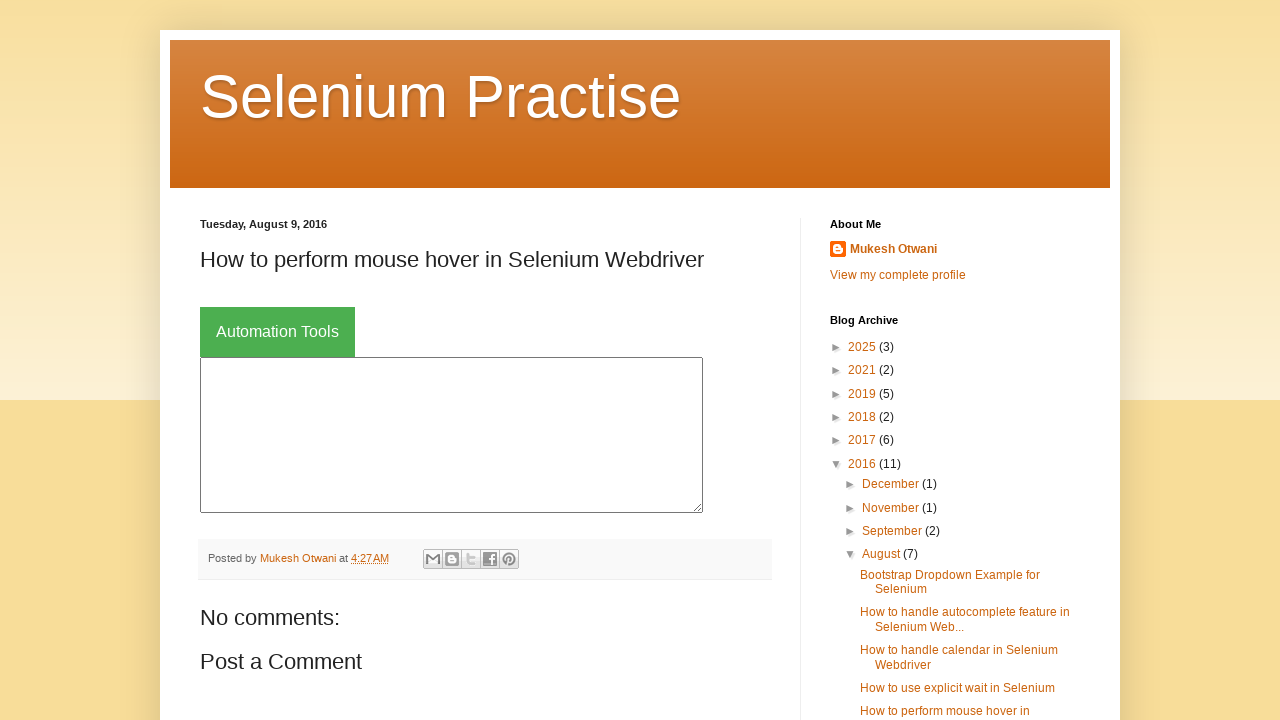

Navigated to mouse hover demo page
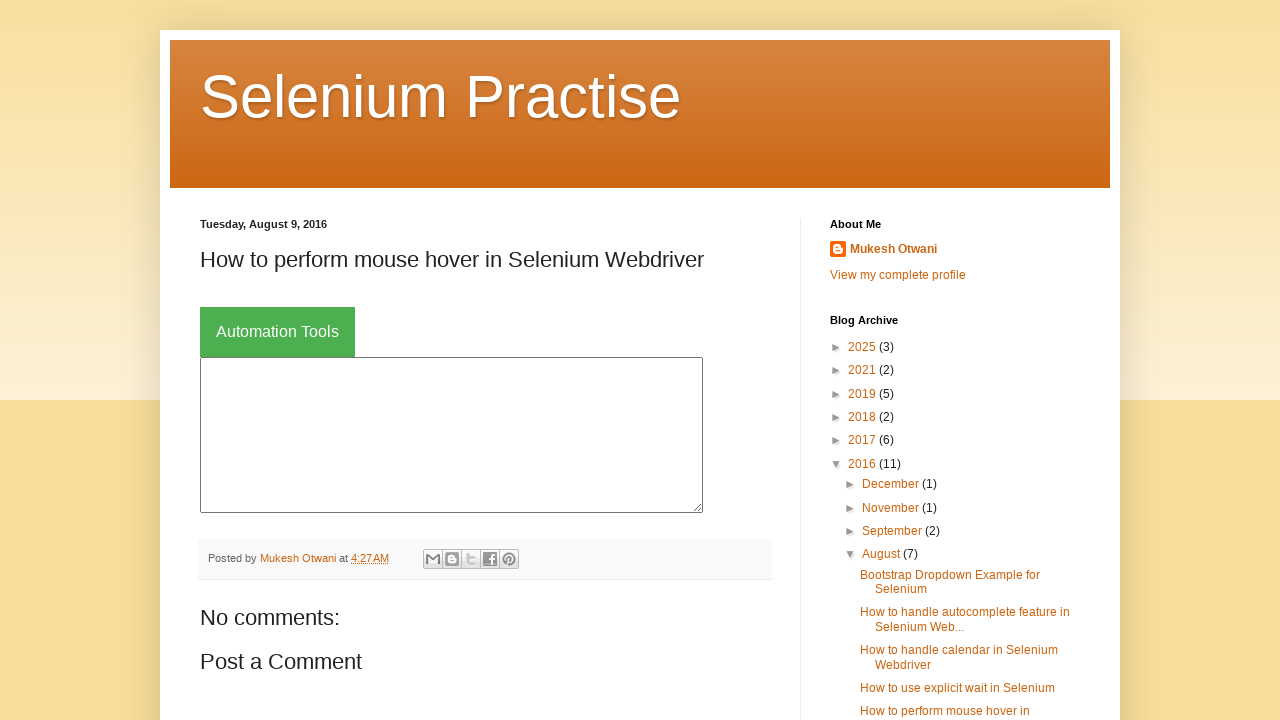

Located Automation Tools button
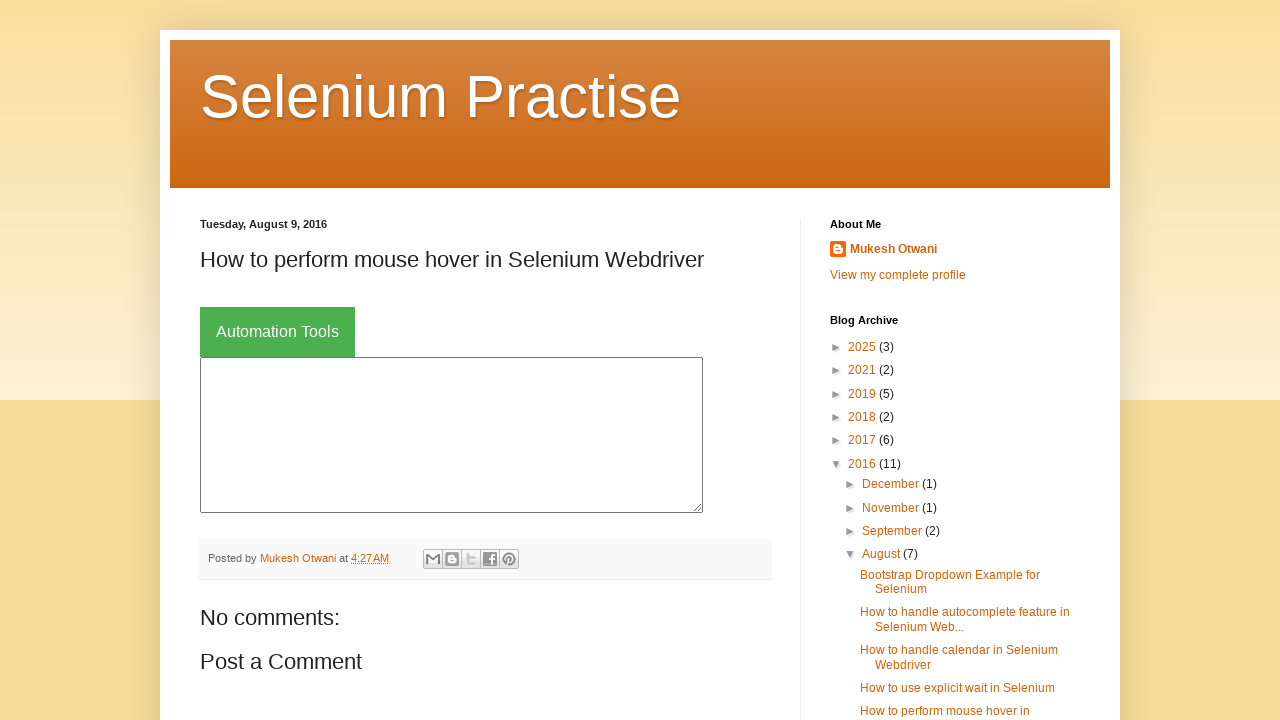

Hovered over Automation Tools button to reveal dropdown menu at (278, 332) on xpath=//button[text()='Automation Tools']
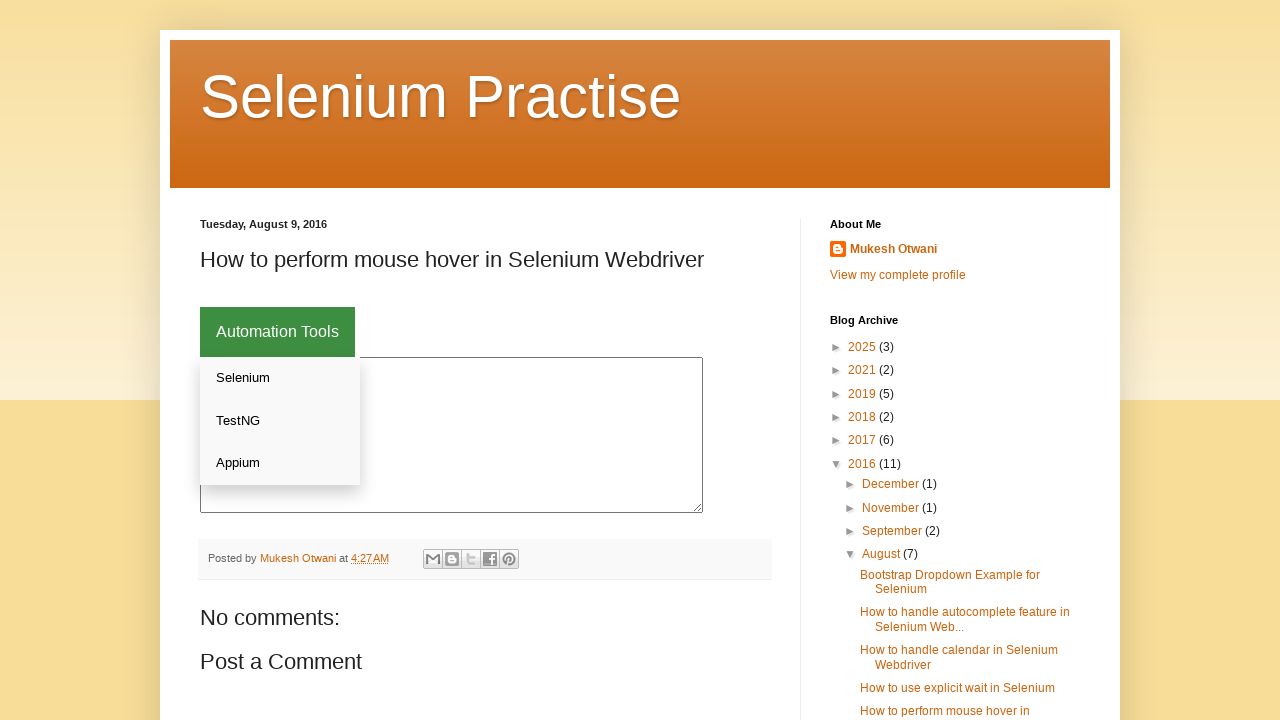

Retrieved all dropdown menu items
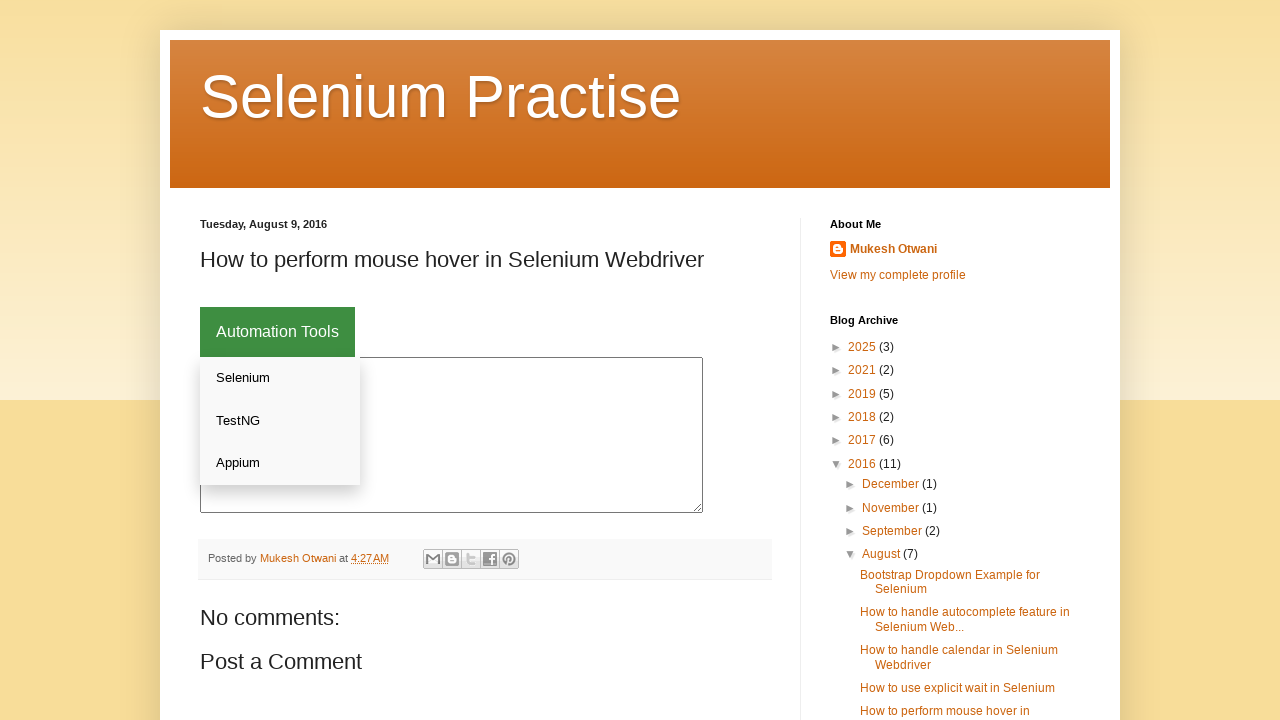

Retrieved dropdown item text: Selenium
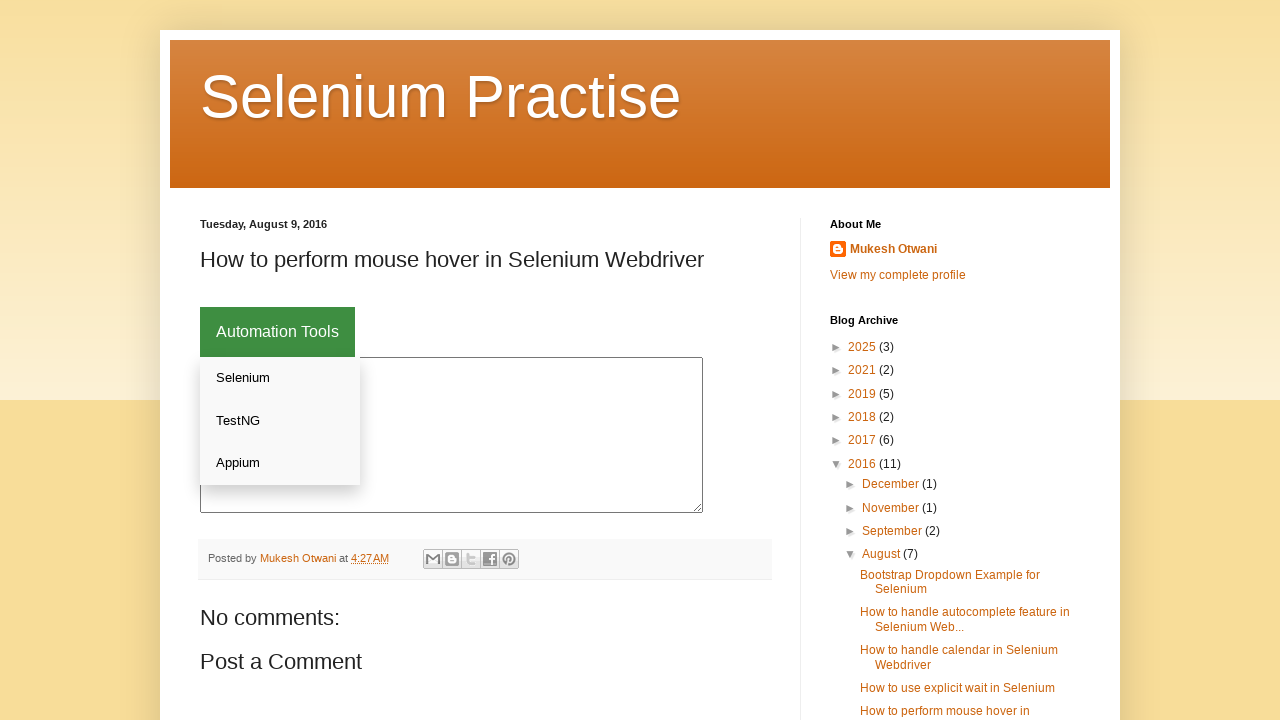

Retrieved dropdown item text: TestNG
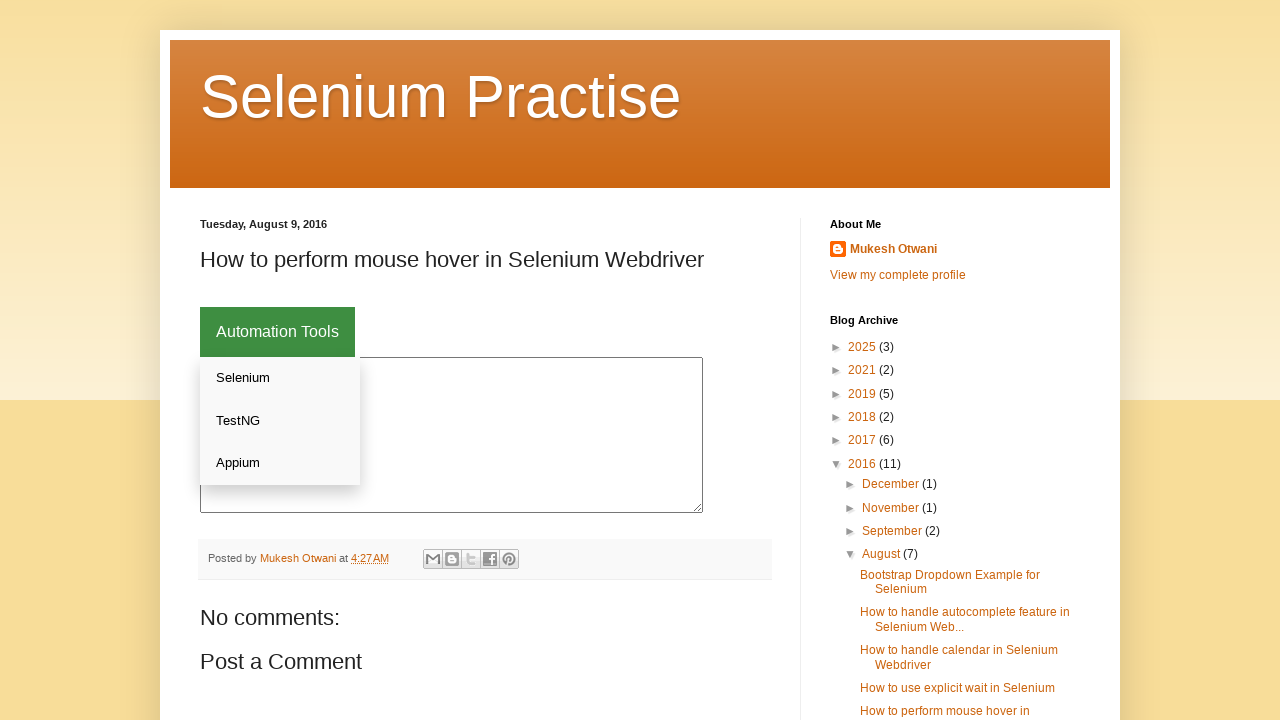

Retrieved dropdown item text: Appium
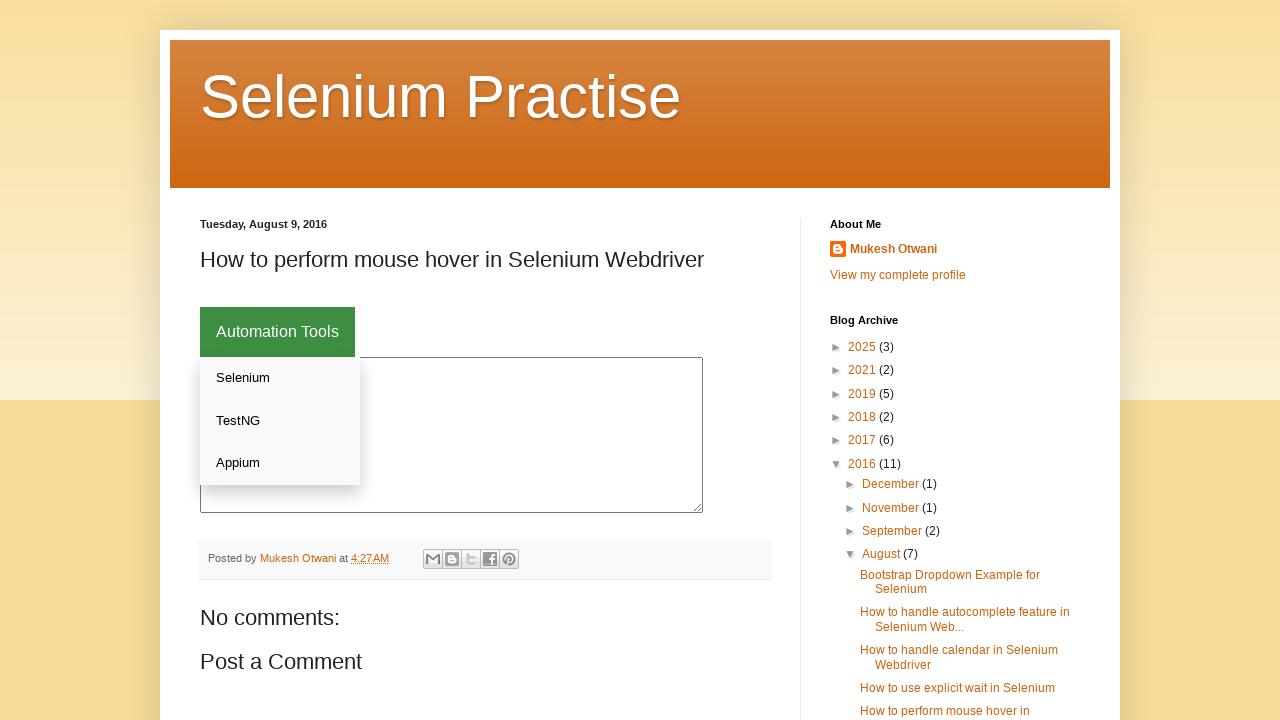

Clicked on Appium dropdown menu item at (280, 463) on xpath=//div[@class='dropdown-content']/a >> nth=2
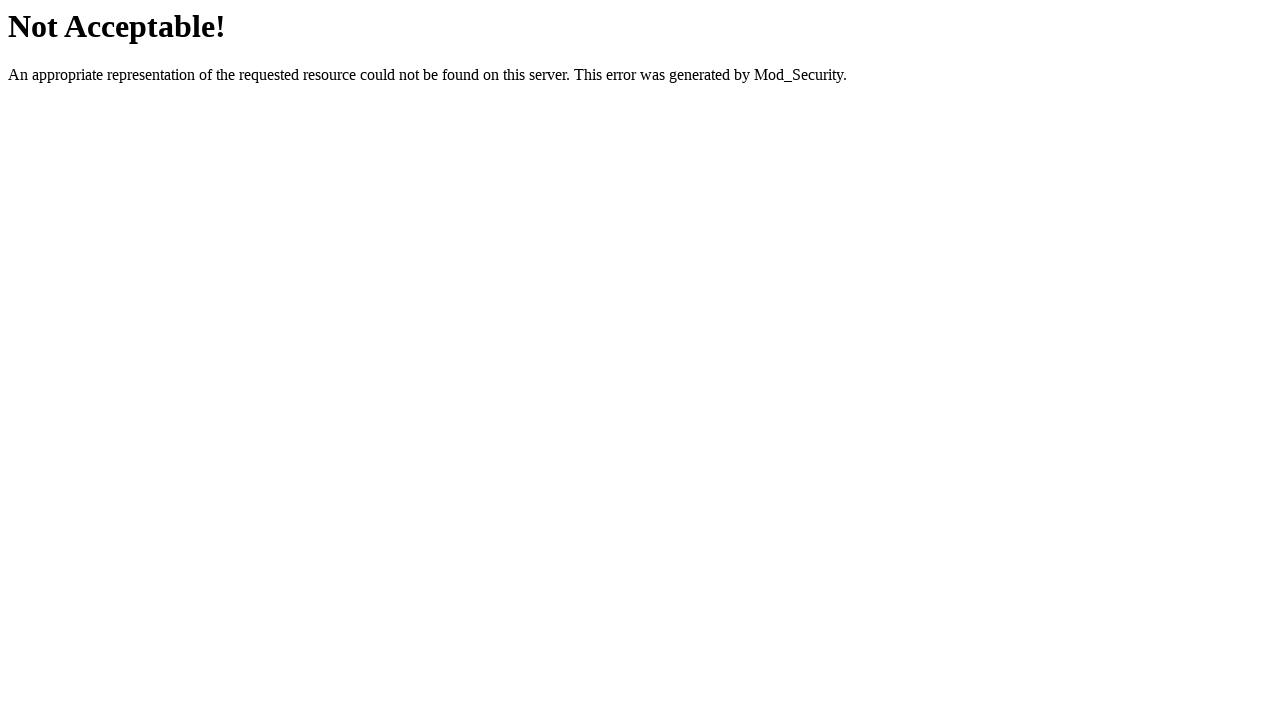

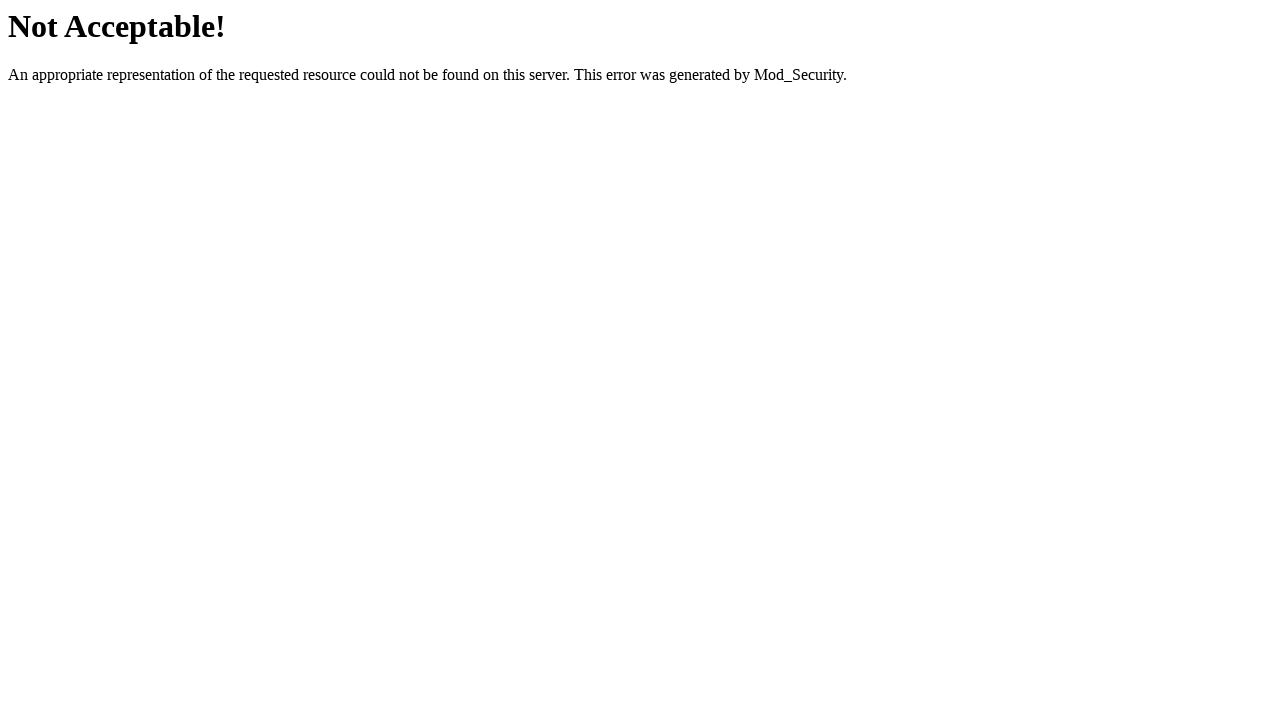